Tests dynamic loading by clicking the Start button and waiting for the "Hello World!" text to become visible, using a longer timeout period.

Starting URL: https://automationfc.github.io/dynamic-loading/

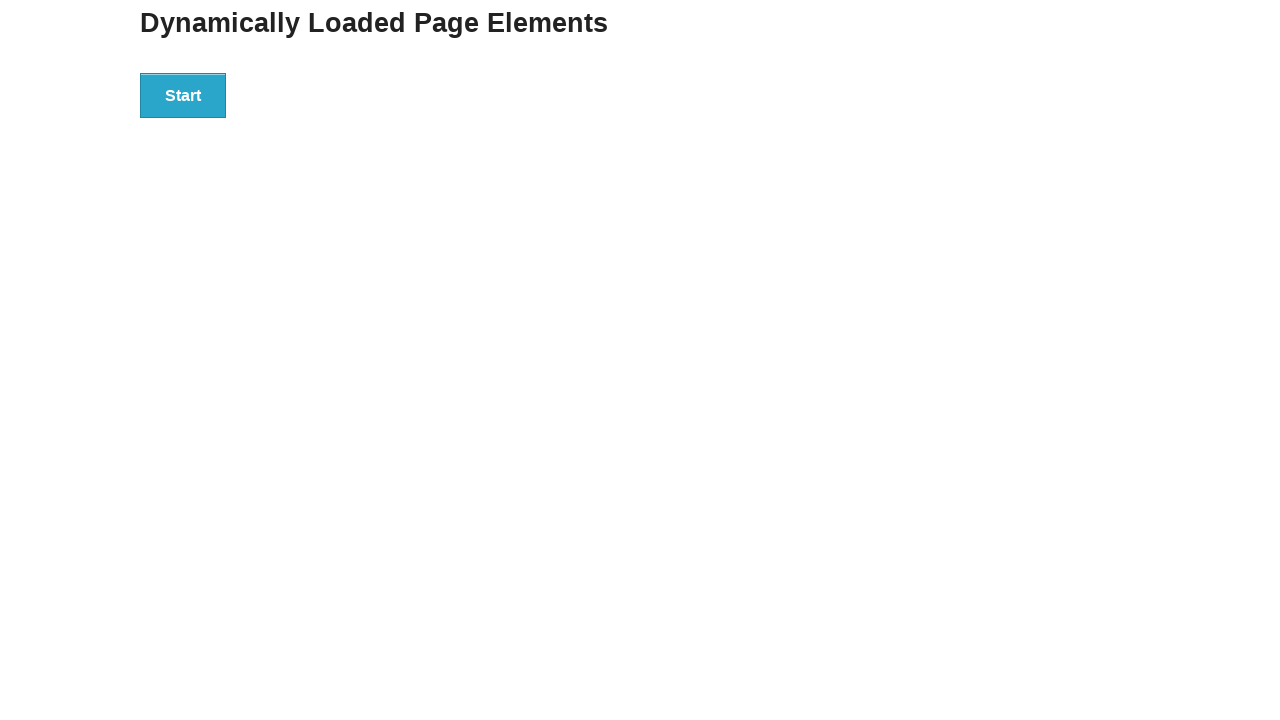

Clicked the Start button to initiate dynamic loading at (183, 95) on xpath=//button[text()='Start']
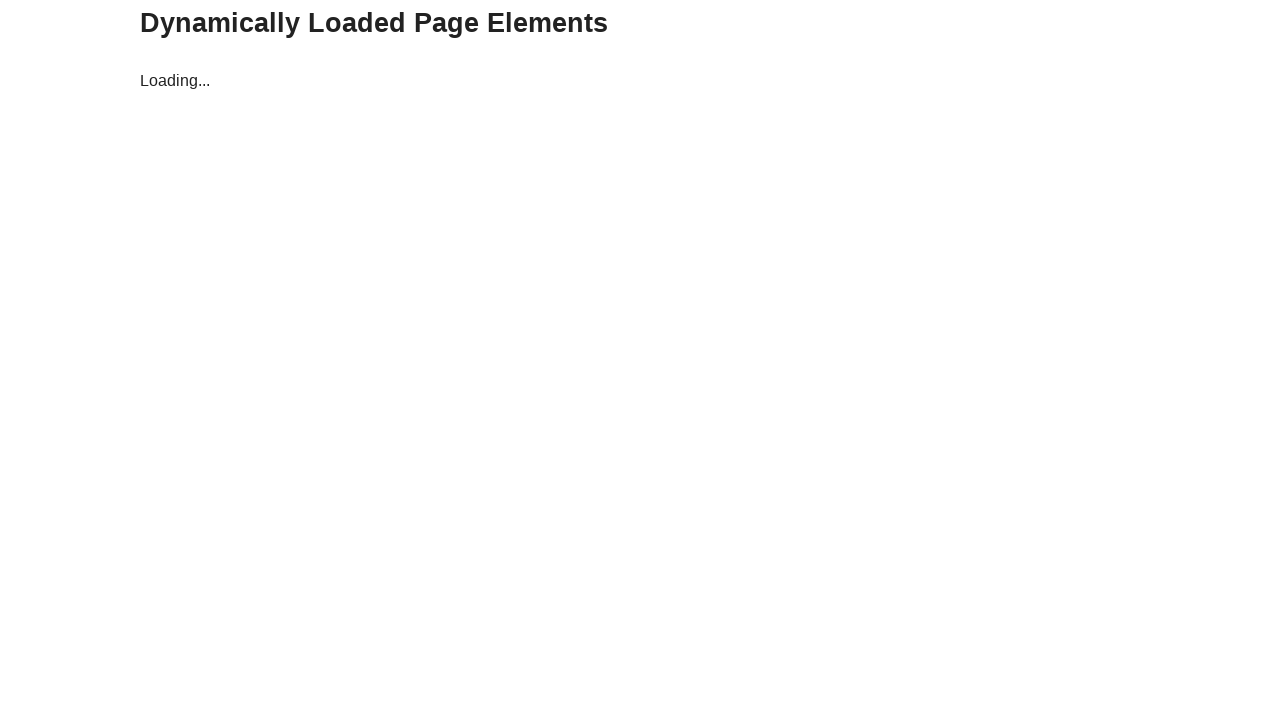

Waited for 'Hello World!' text to become visible with 15 second timeout
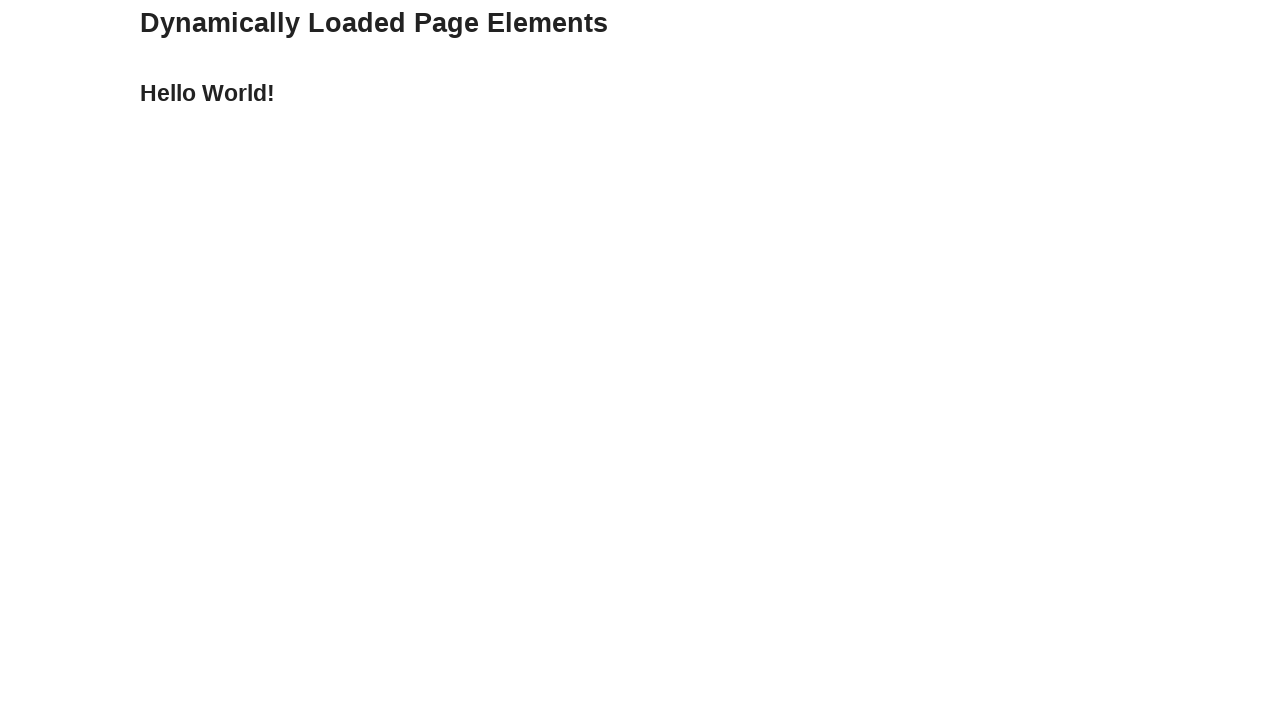

Verified that the visible text content matches 'Hello World!'
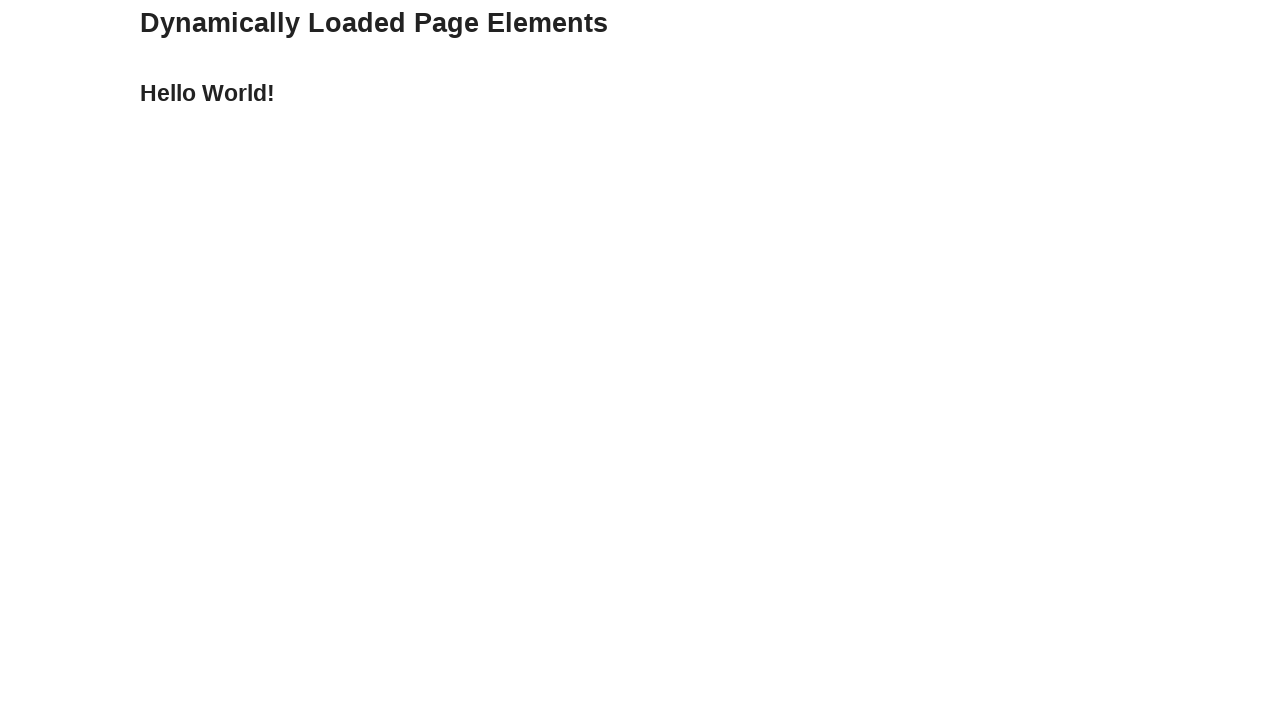

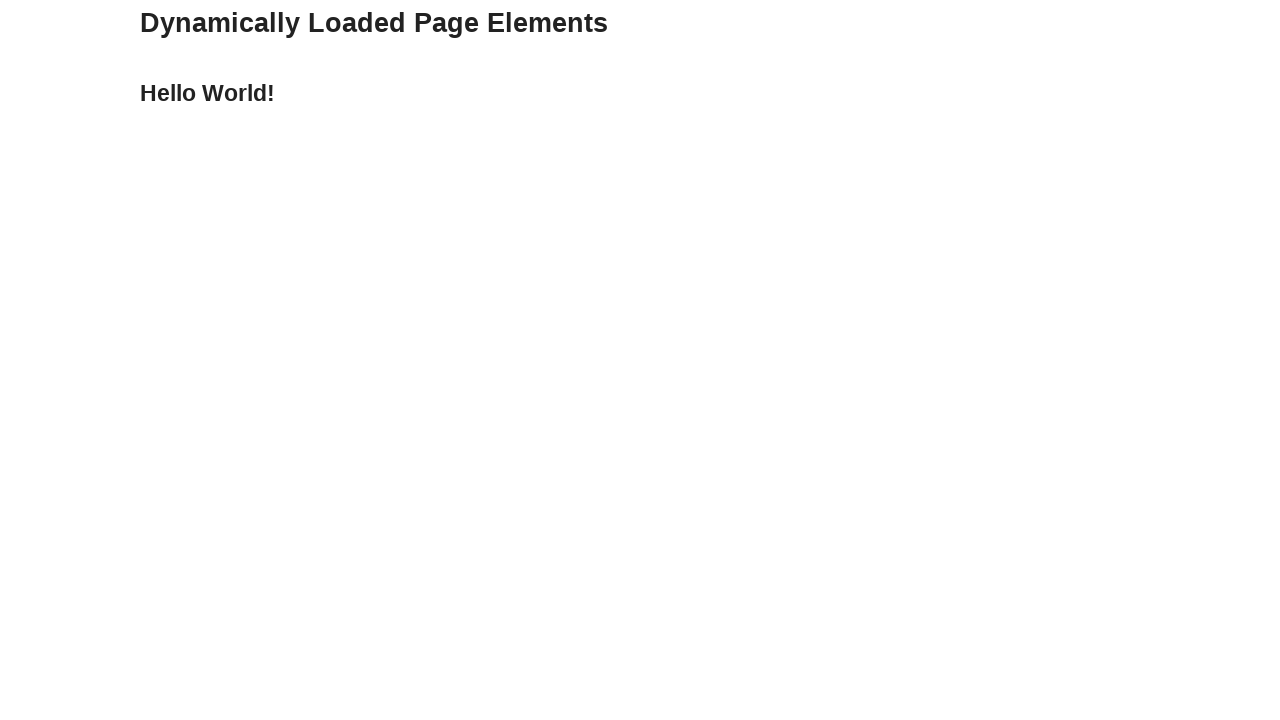